Tests file upload functionality by selecting a file and submitting the upload form, then verifying the uploaded filename is displayed

Starting URL: https://the-internet.herokuapp.com/upload

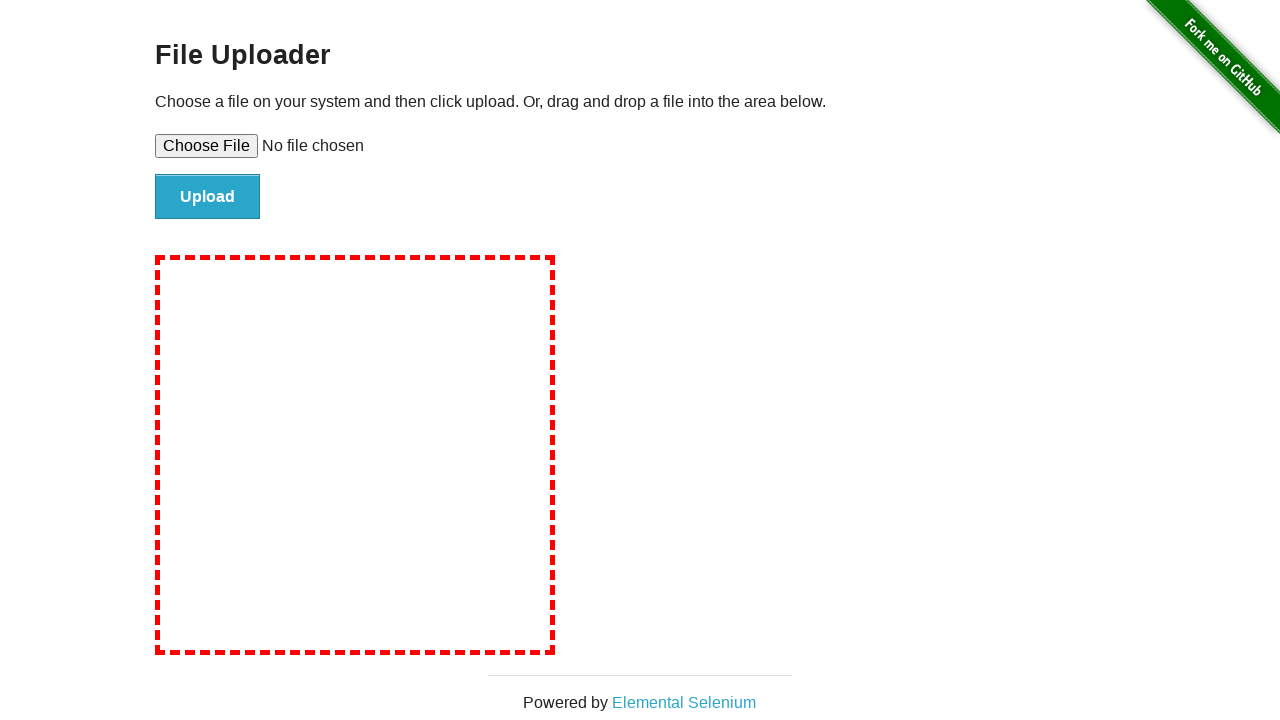

File upload input element is visible
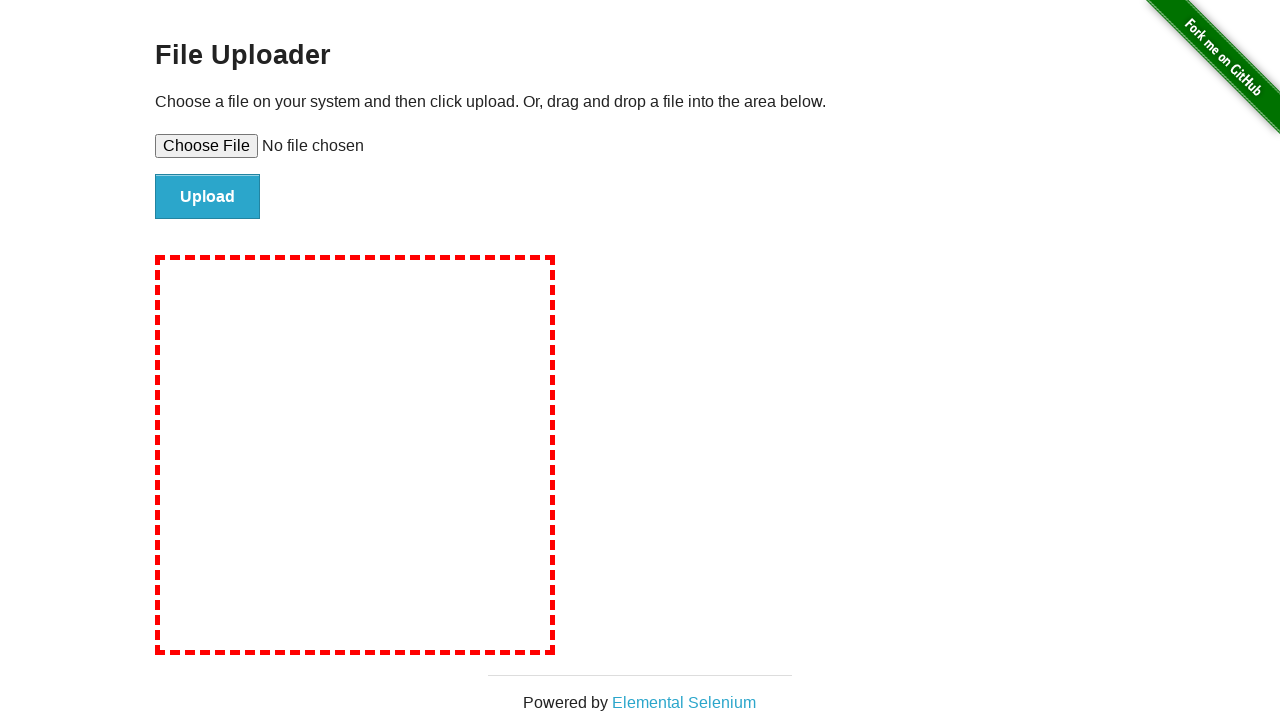

Created temporary test file: tmpxqd_7be_.txt
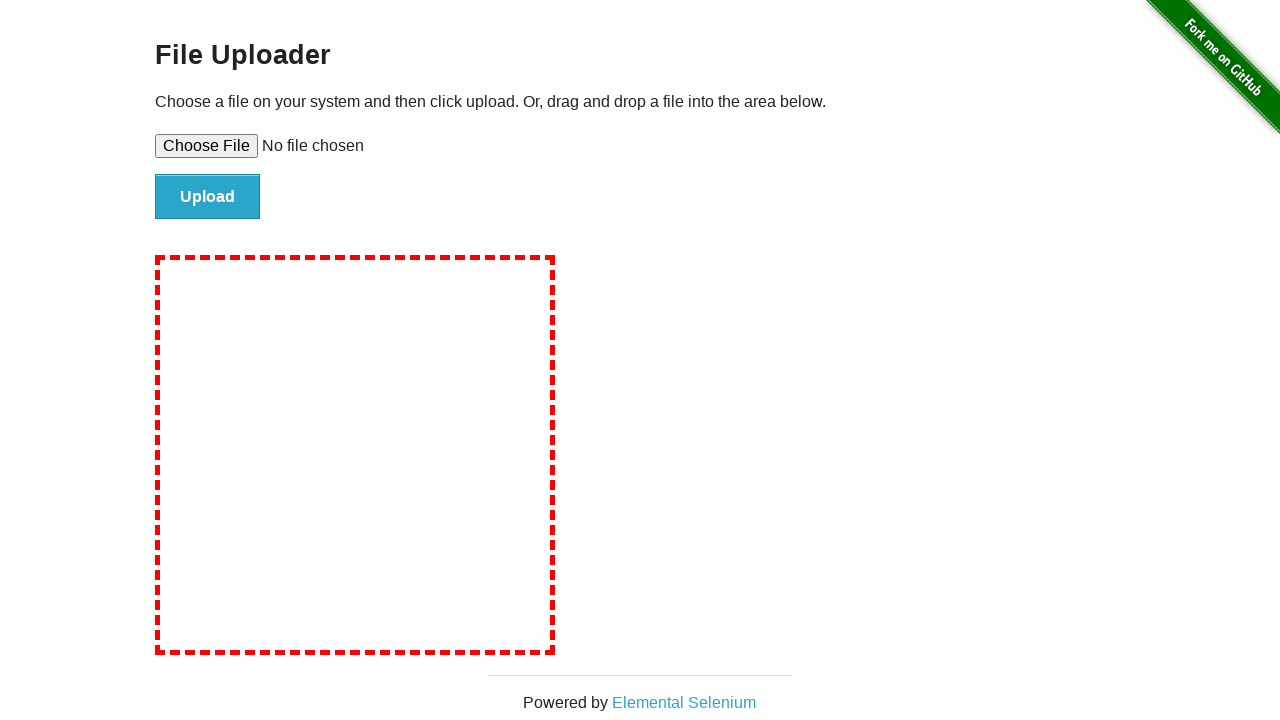

Selected file for upload: tmpxqd_7be_.txt
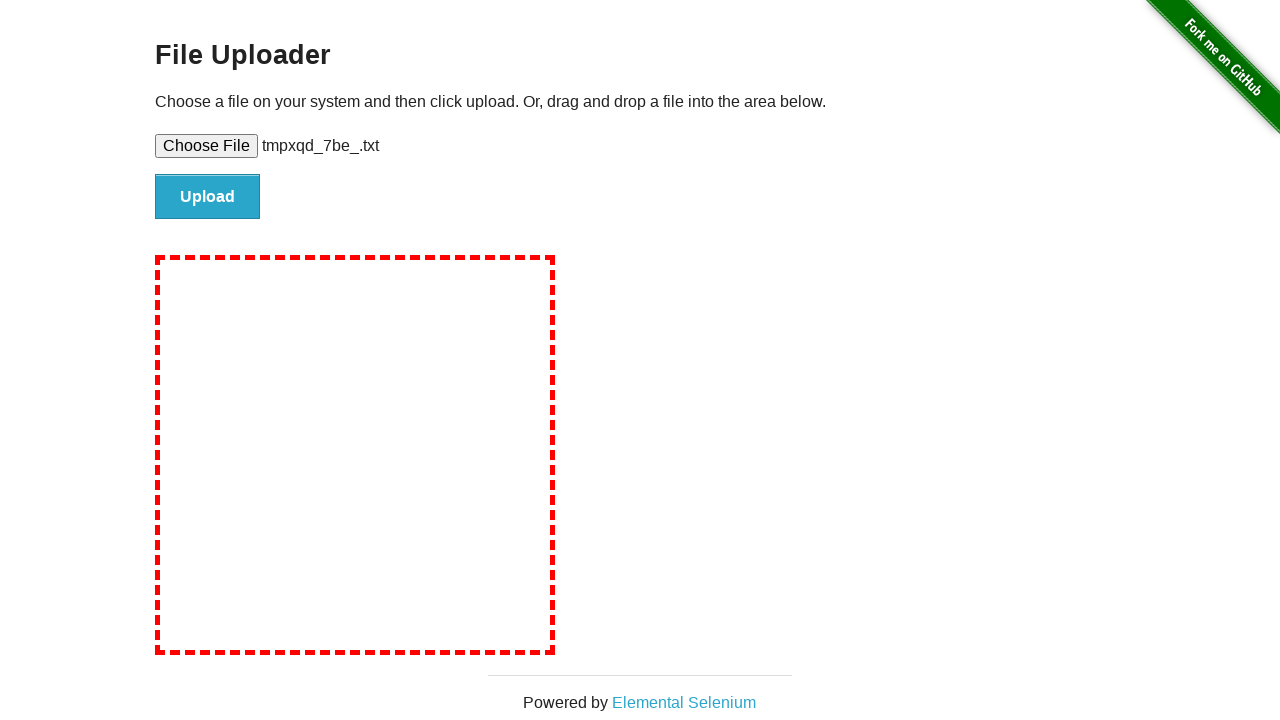

Clicked upload button to submit the form at (208, 197) on #file-submit
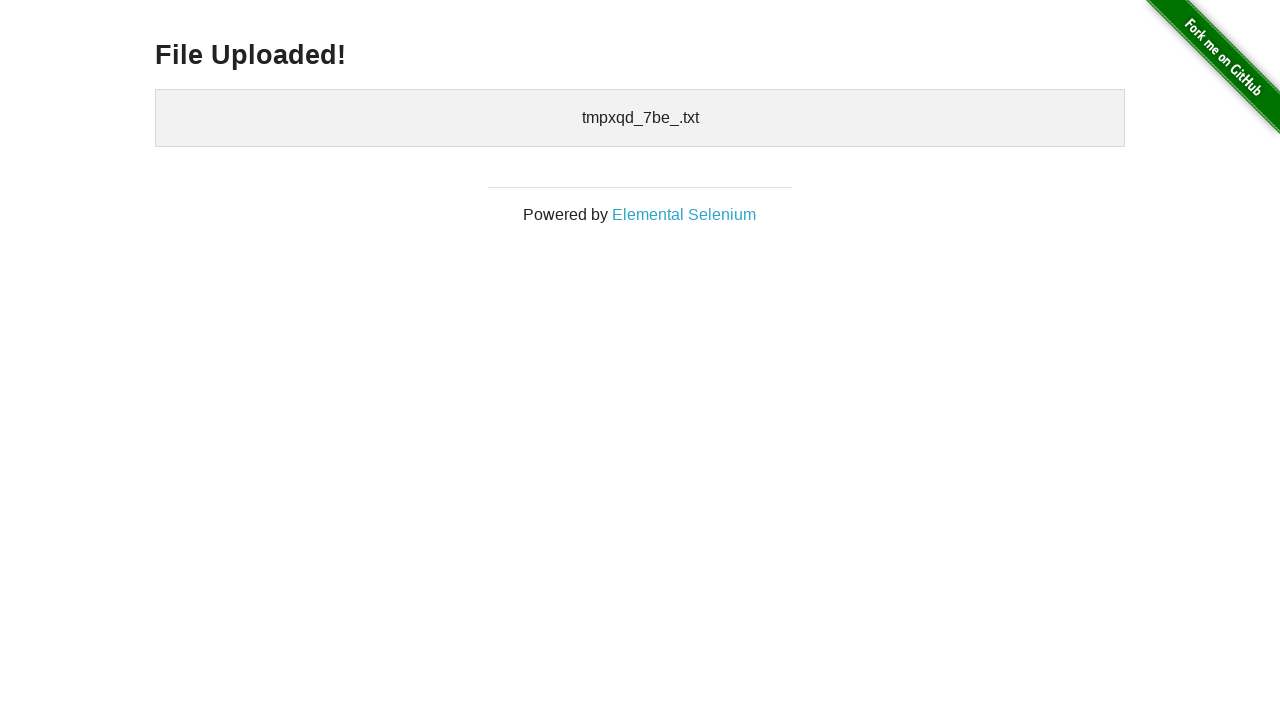

Upload confirmation section is visible with uploaded filename
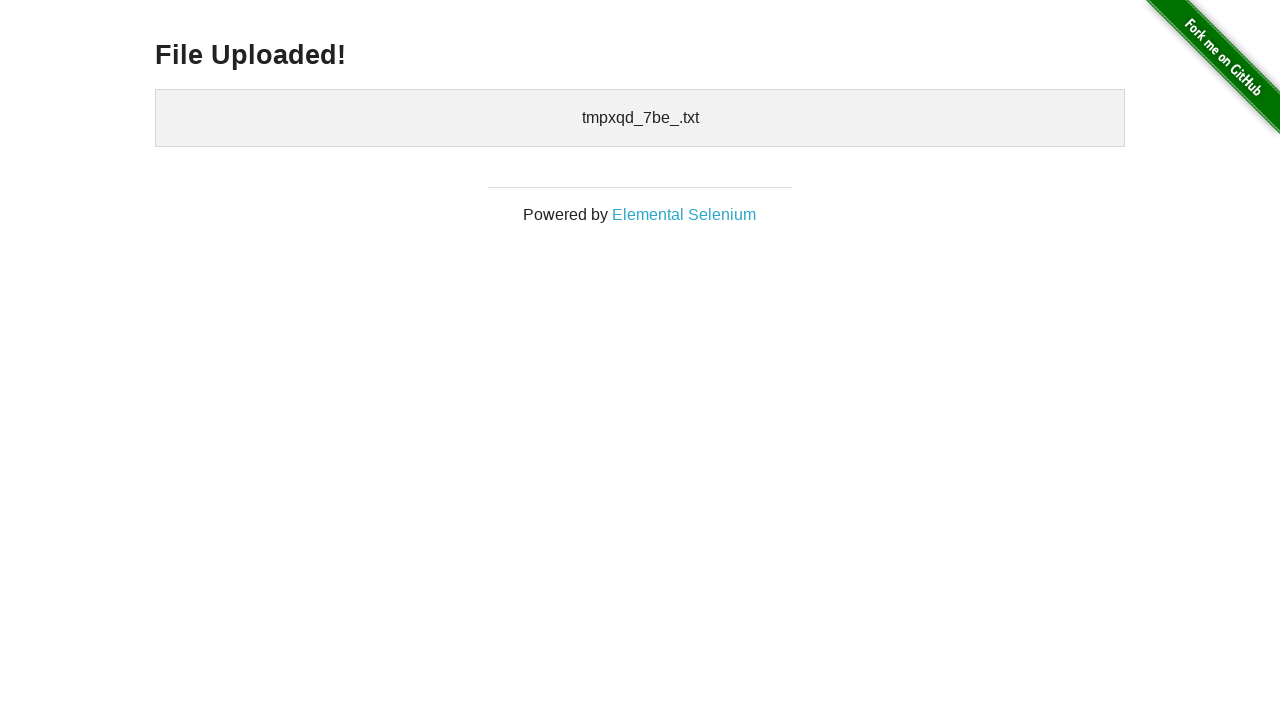

Cleaned up temporary test file
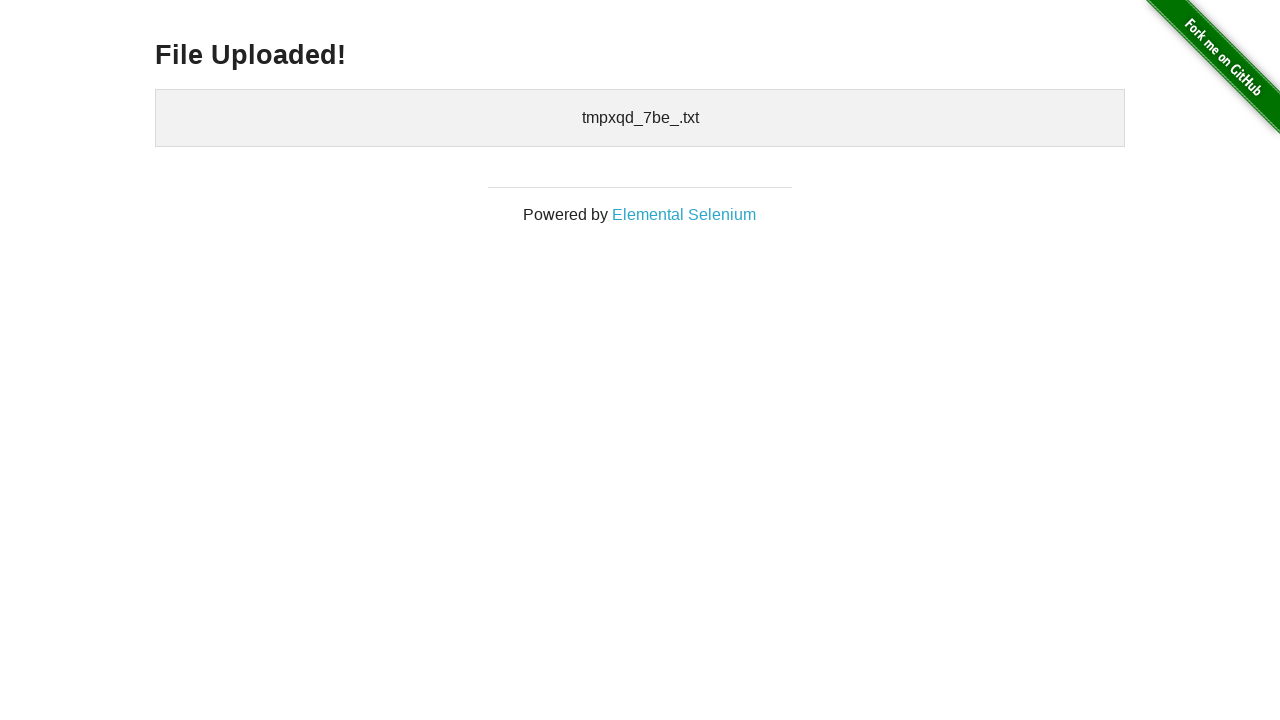

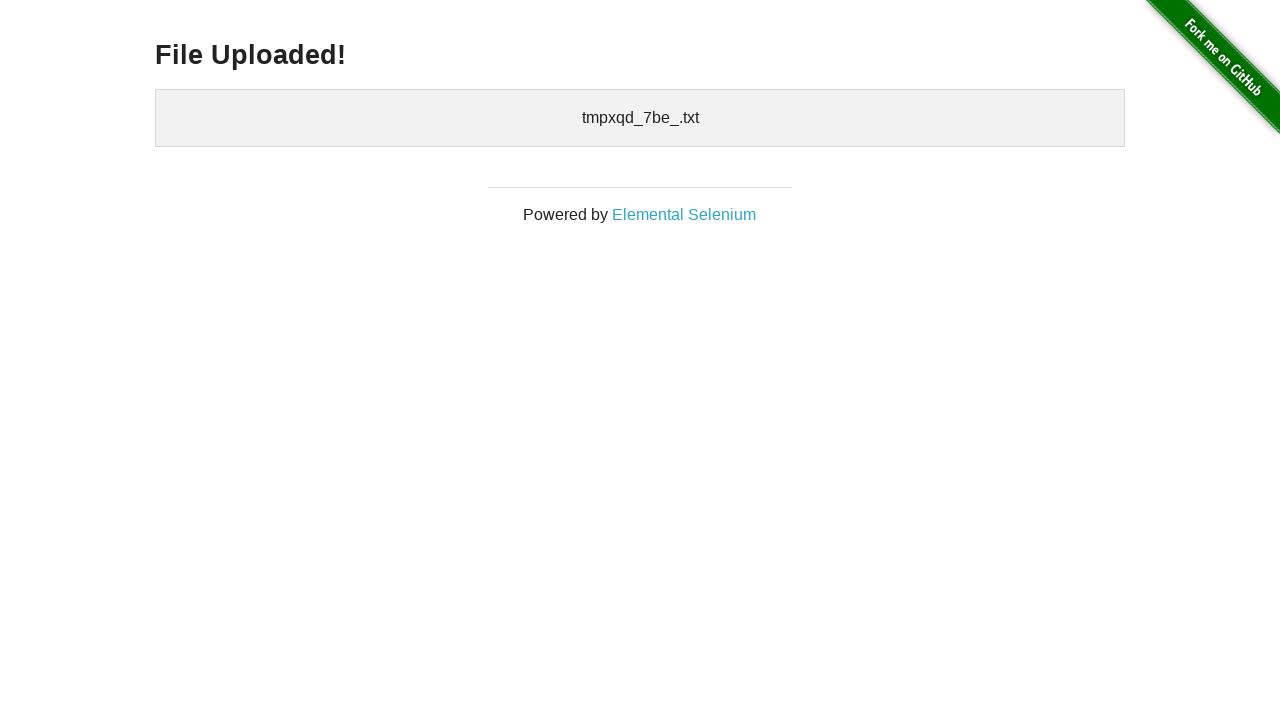